Tests the complete AI chat flow by opening the chat widget, verifying the initial message, typing a question about ETFs, sending it, and waiting for a response.

Starting URL: https://etf-web-mi7p.vercel.app

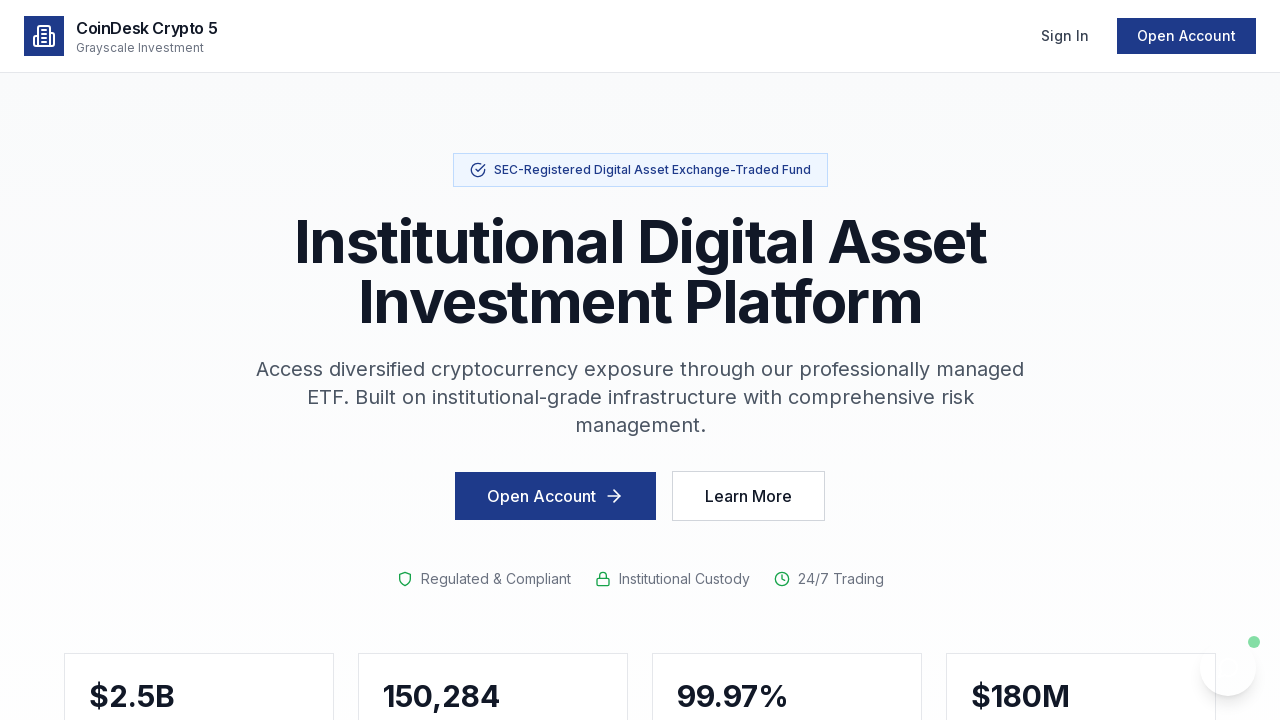

Page loaded with networkidle state
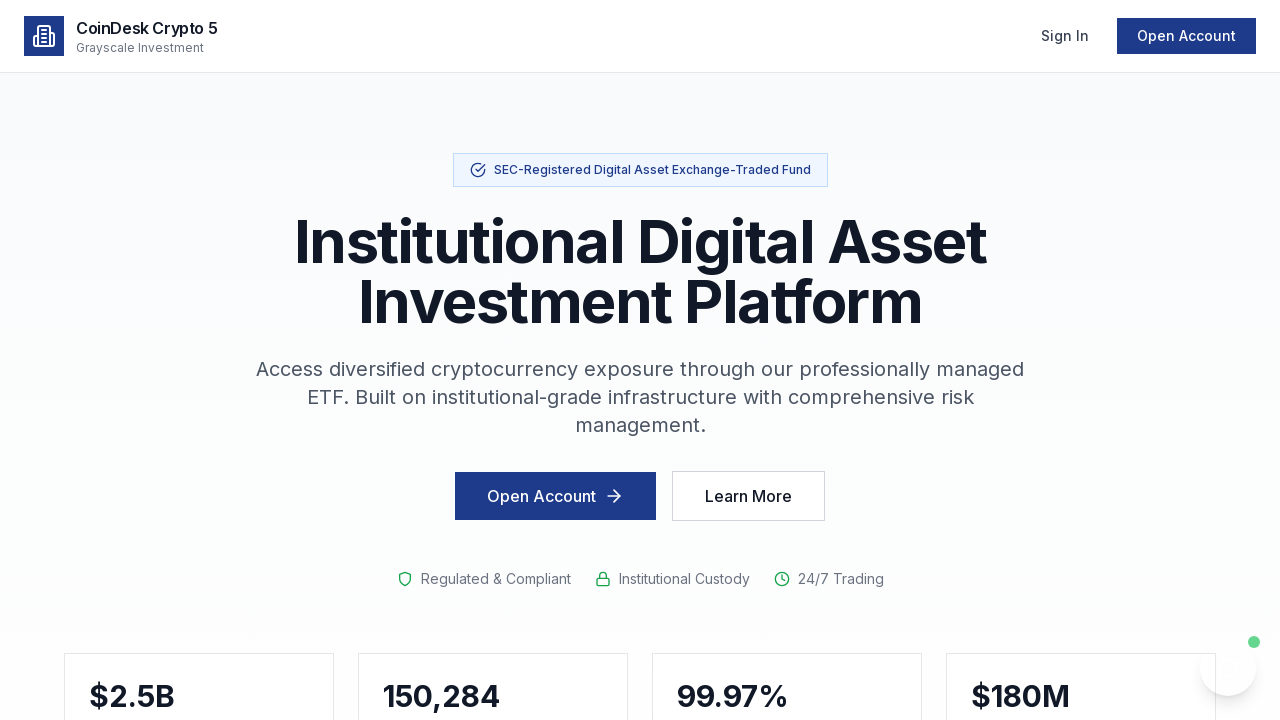

Chat widget button is visible
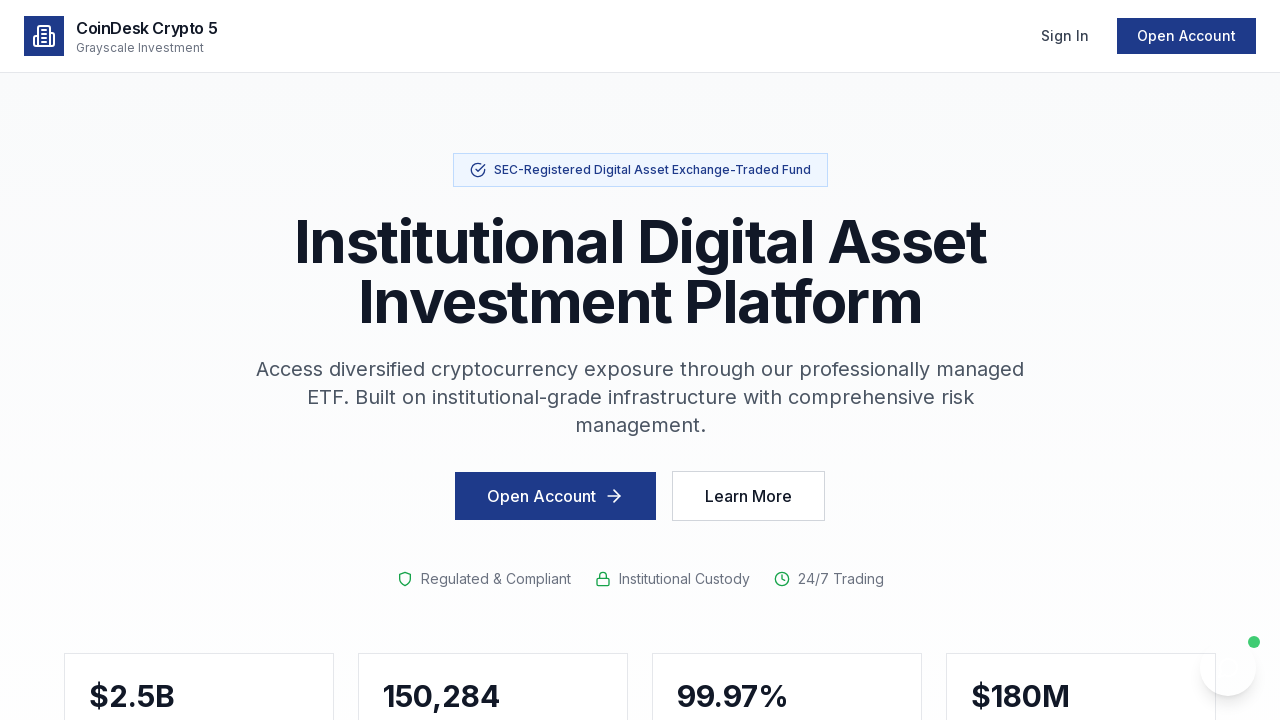

Clicked chat widget button to open chat at (1228, 668) on button:has-text("Chat with Sora"), button[aria-label="Open chat"]
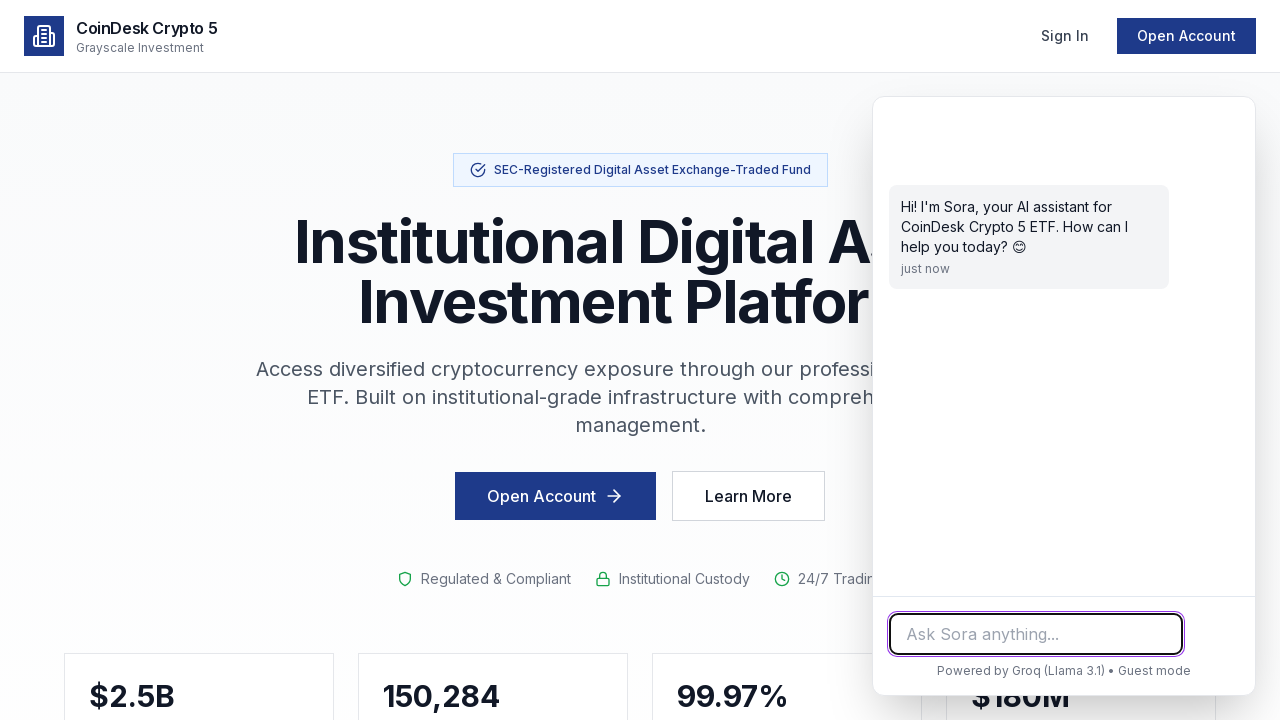

Waited 2 seconds for chat widget to open
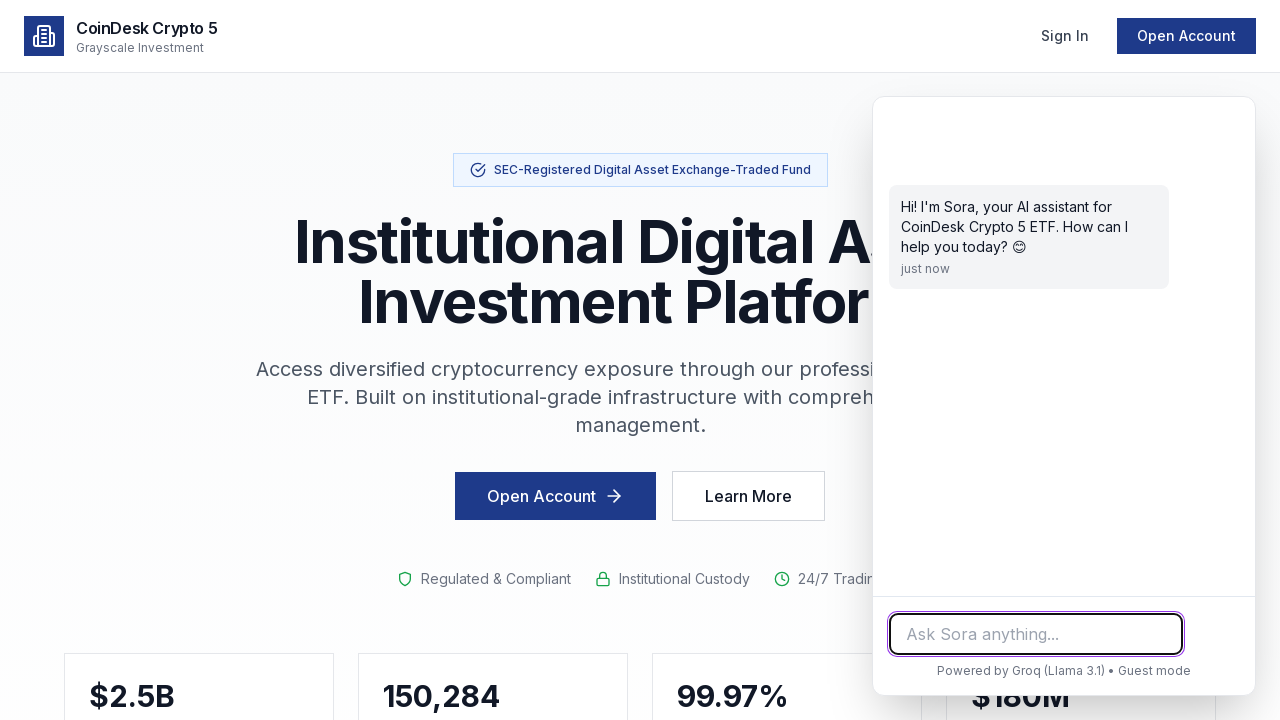

Chat window is visible
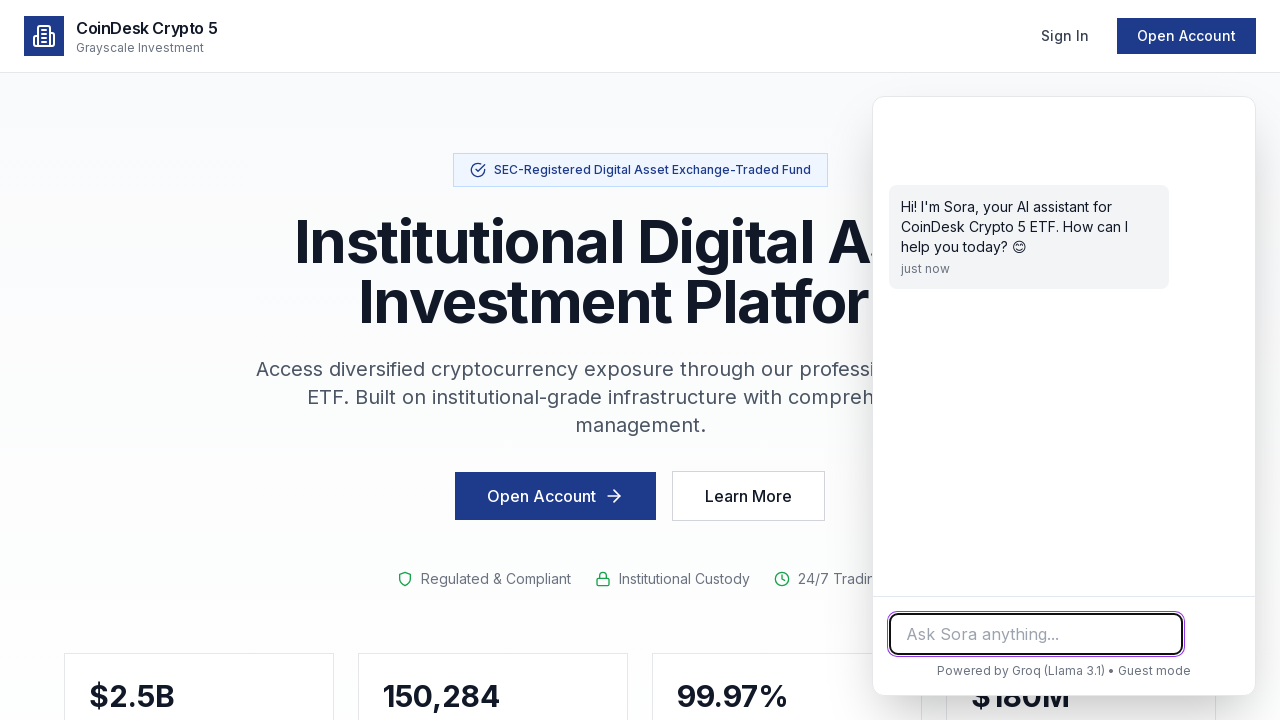

Initial AI greeting message is visible
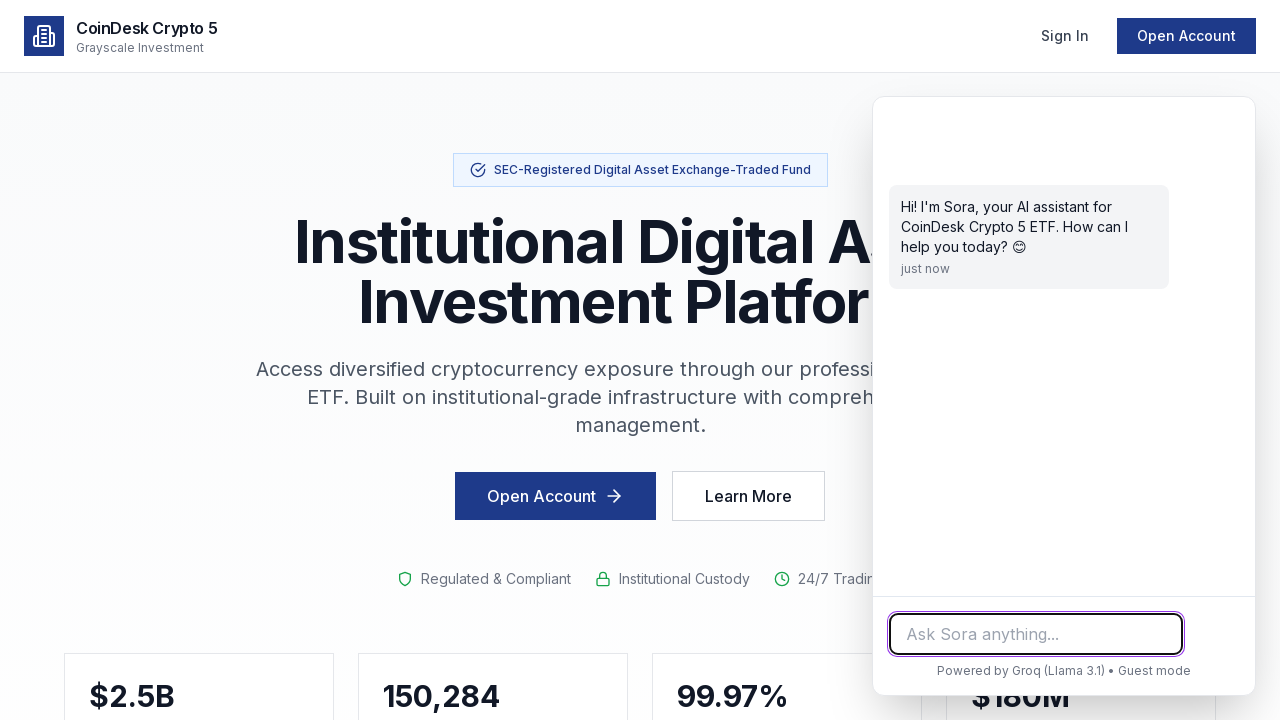

Chat input field is visible
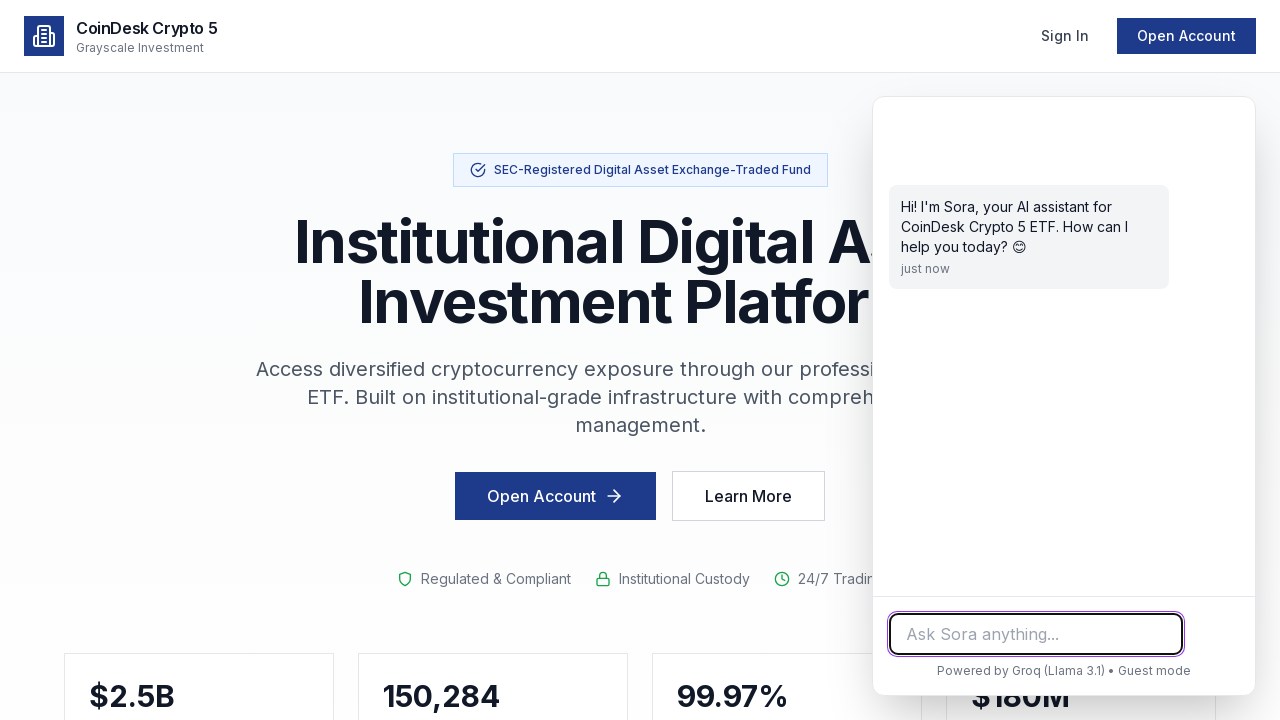

Typed question 'What is the CoinDesk Crypto 5 ETF?' in chat input on input[placeholder*="Ask Sora"], input[type="text"]
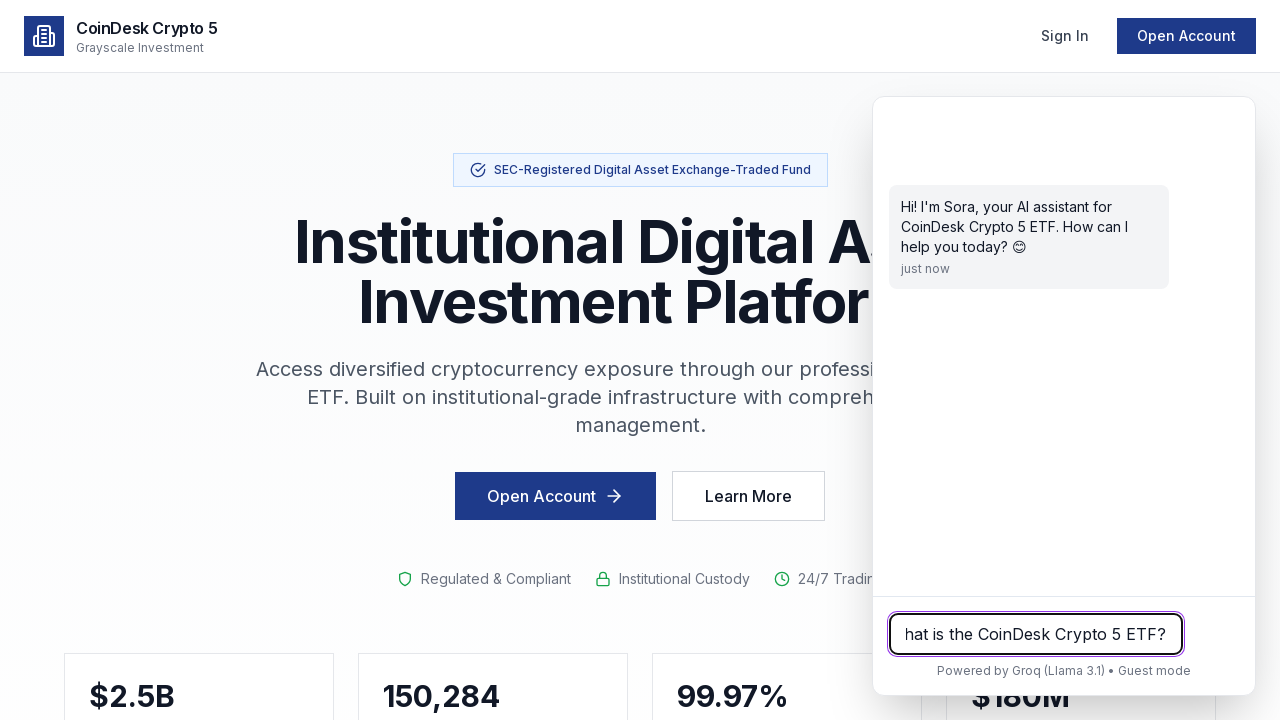

Waited 1 second after typing message
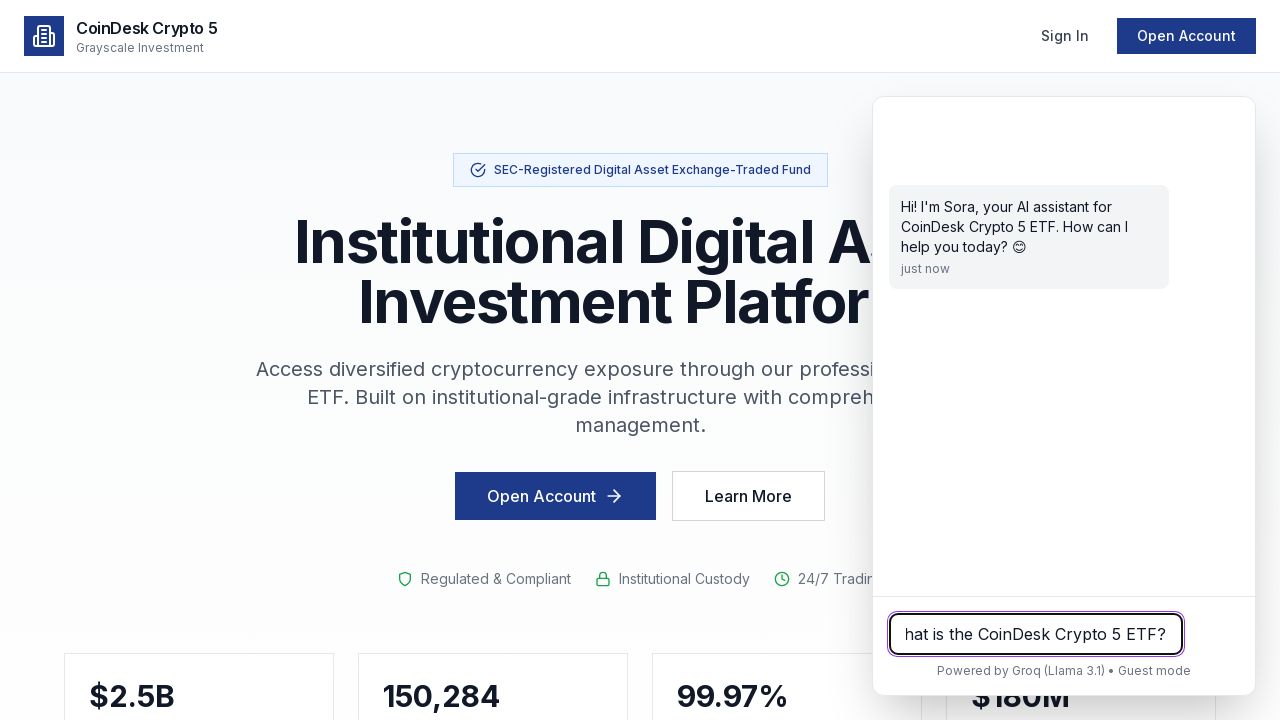

Send button is visible
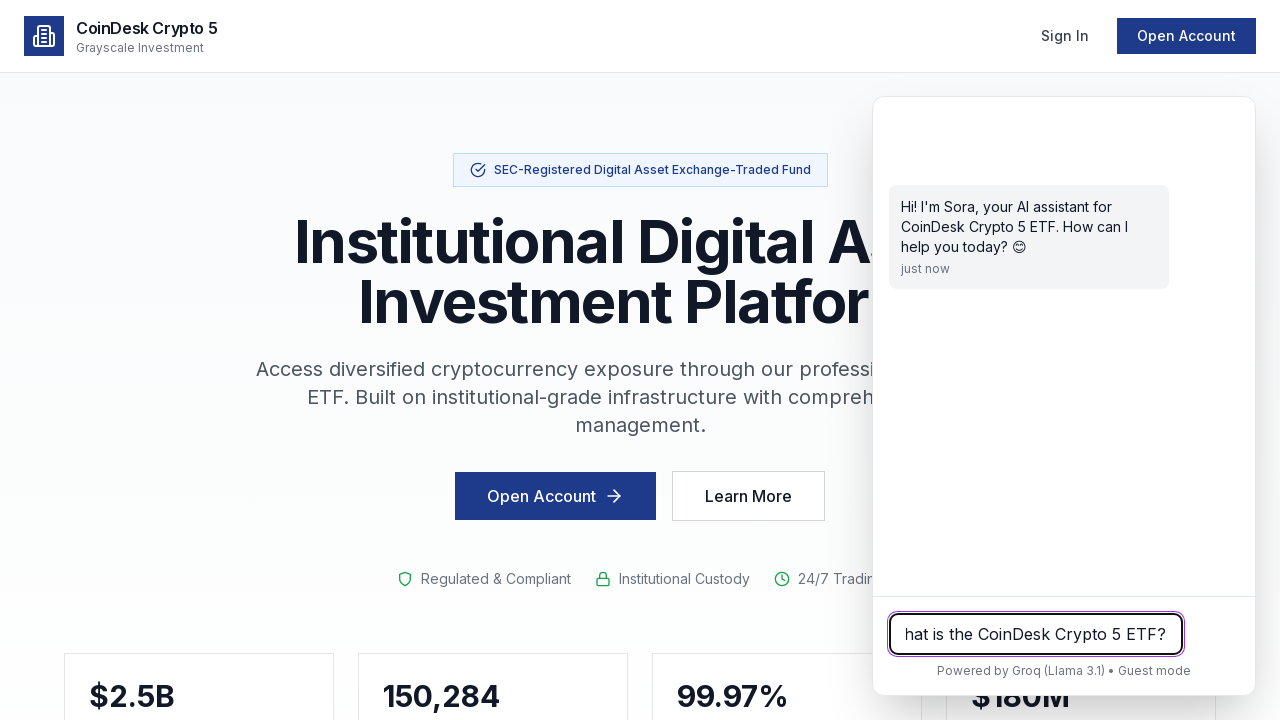

Clicked send button to submit question at (1215, 634) on button:has(svg) >> nth=-1
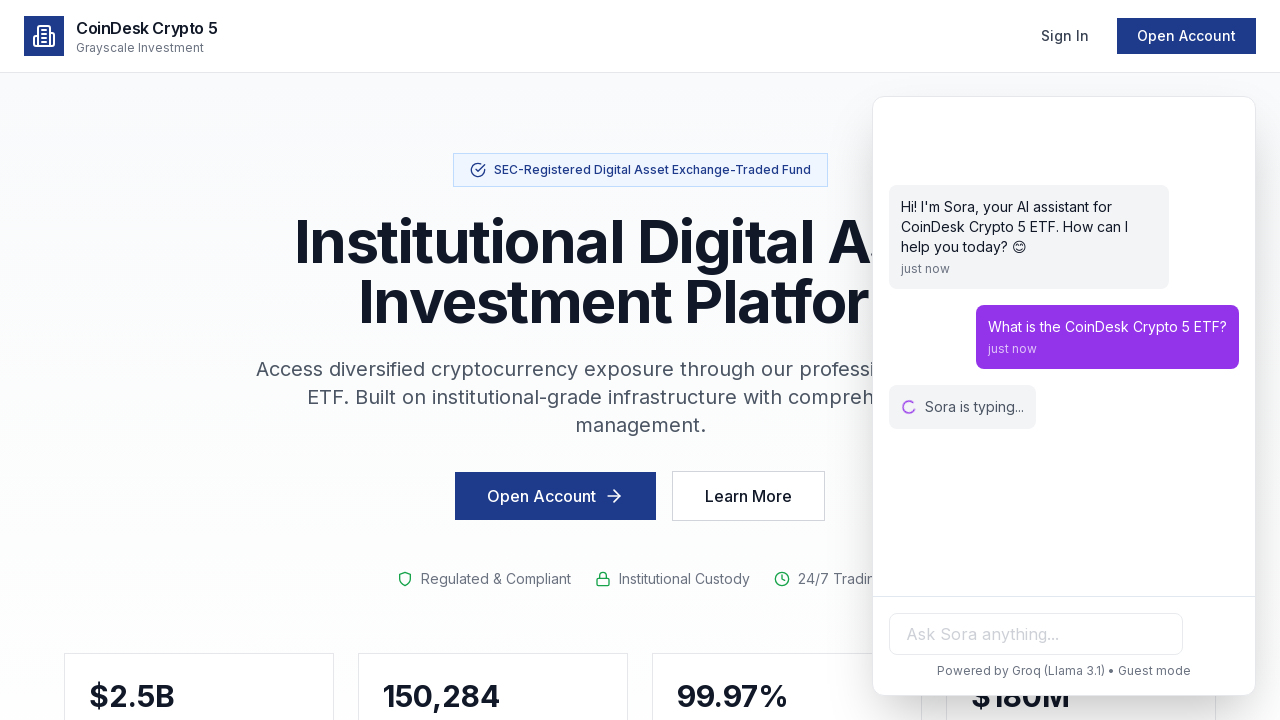

Waited 5 seconds for AI response to generate
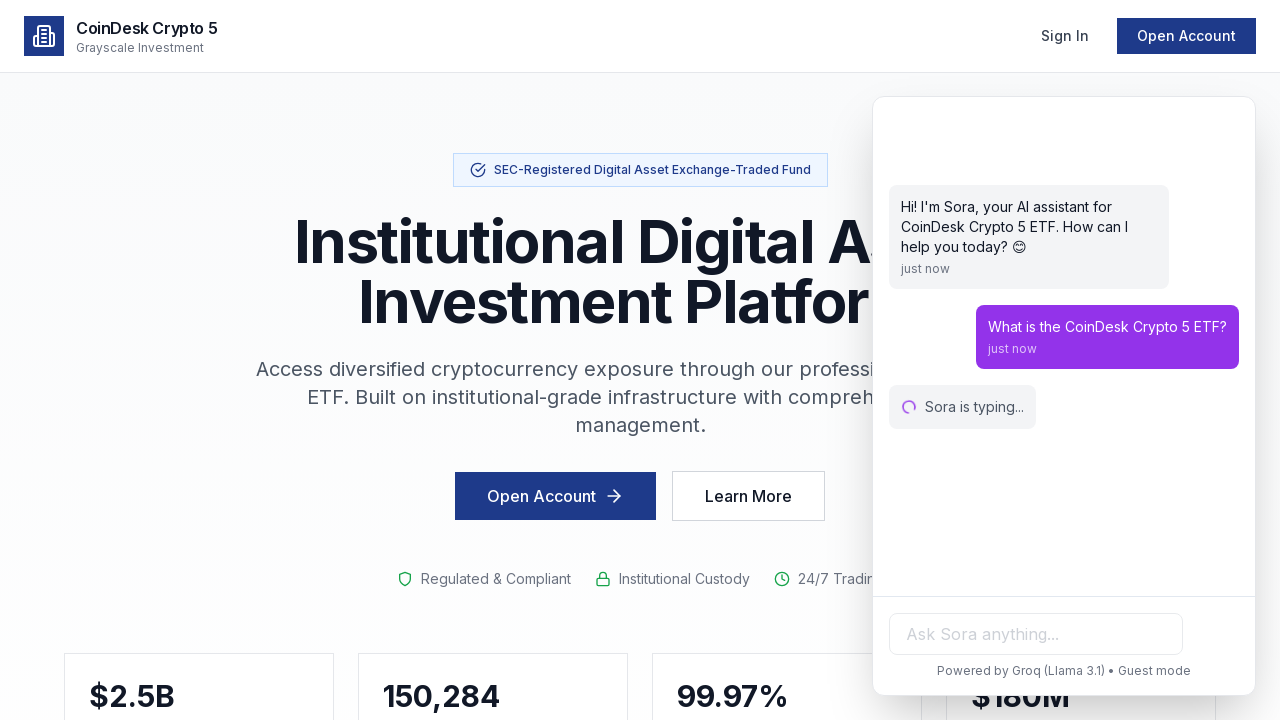

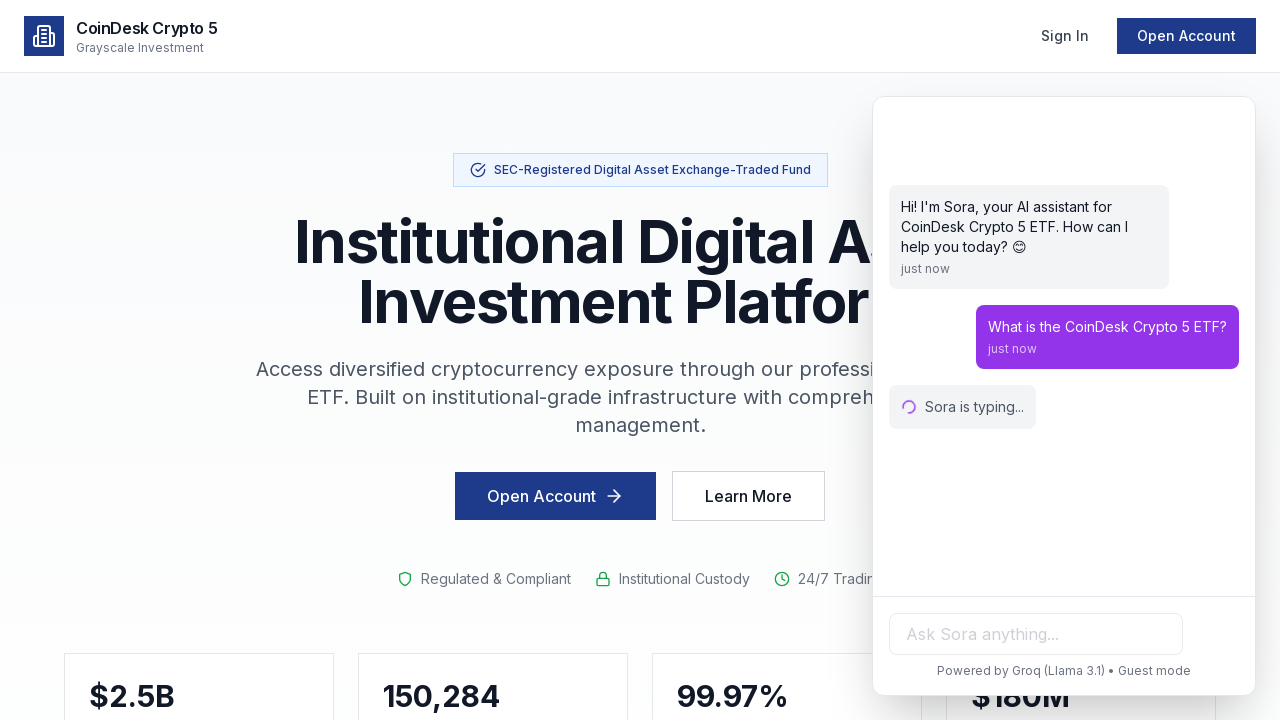